Tests that auto-suggestions appear when typing in the search box

Starting URL: https://www.tmsandbox.co.nz/

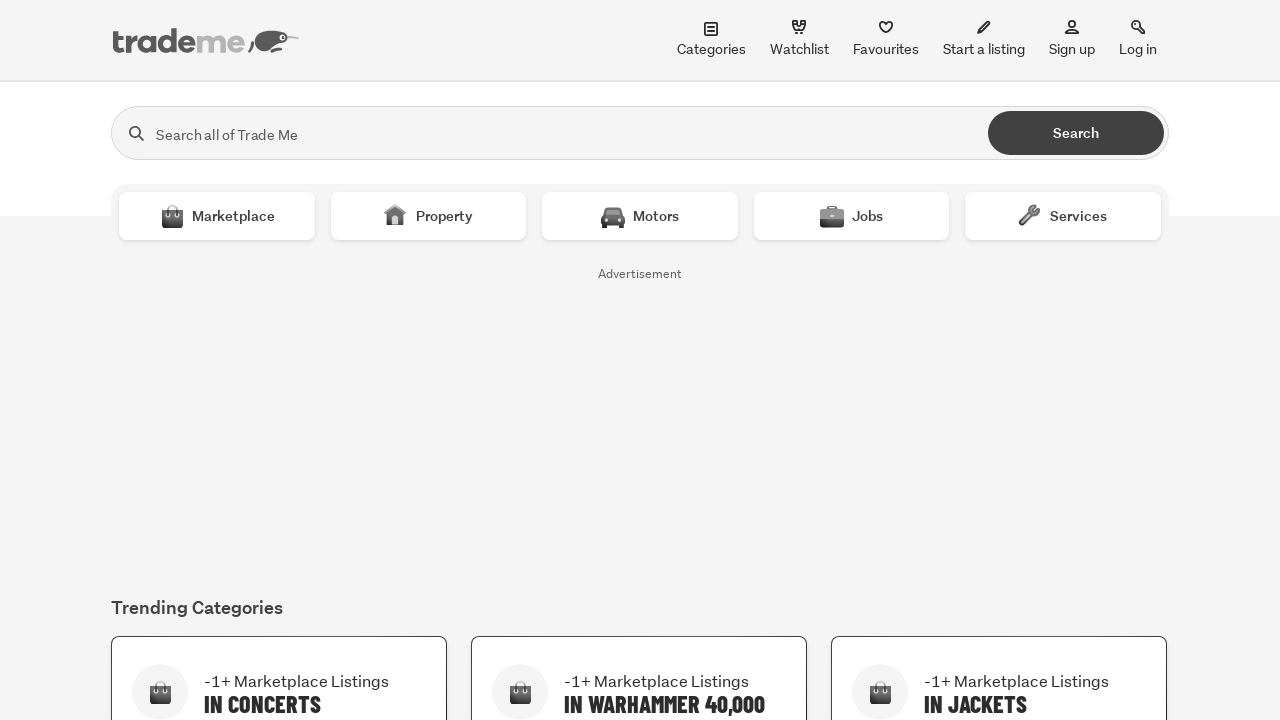

Typed 'car' into the search box on #search
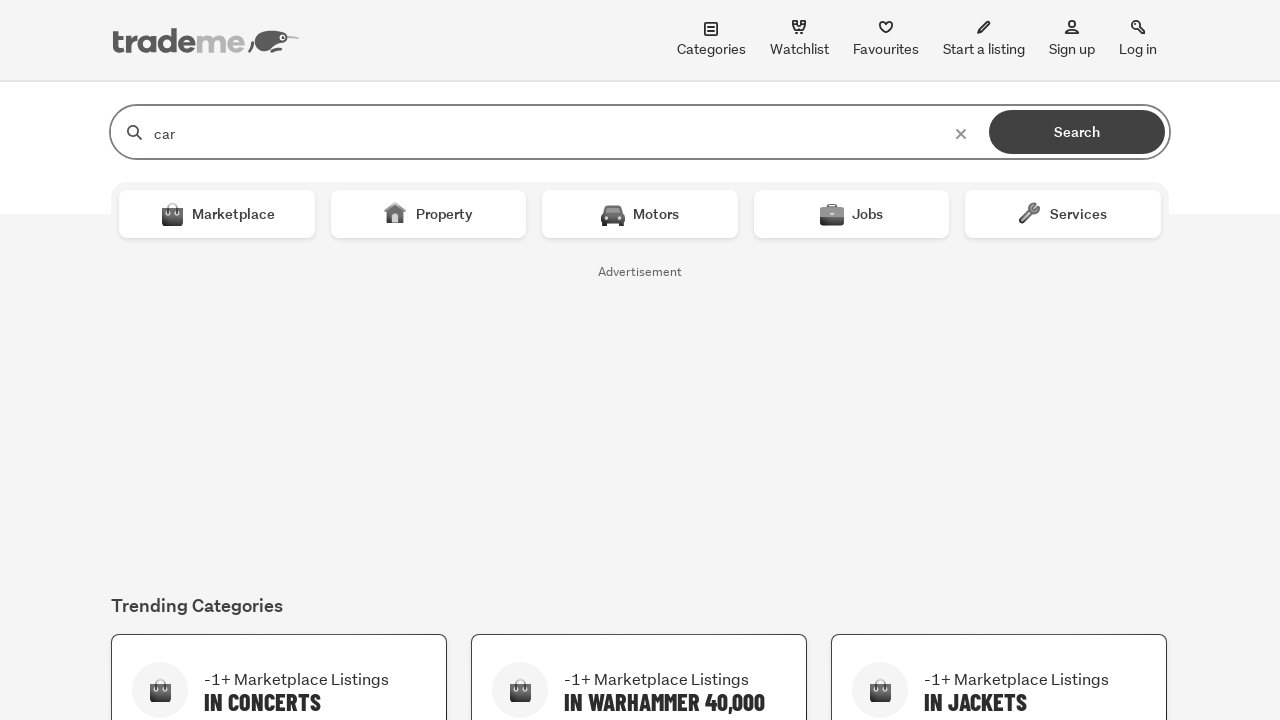

Auto-suggestions appeared in dropdown
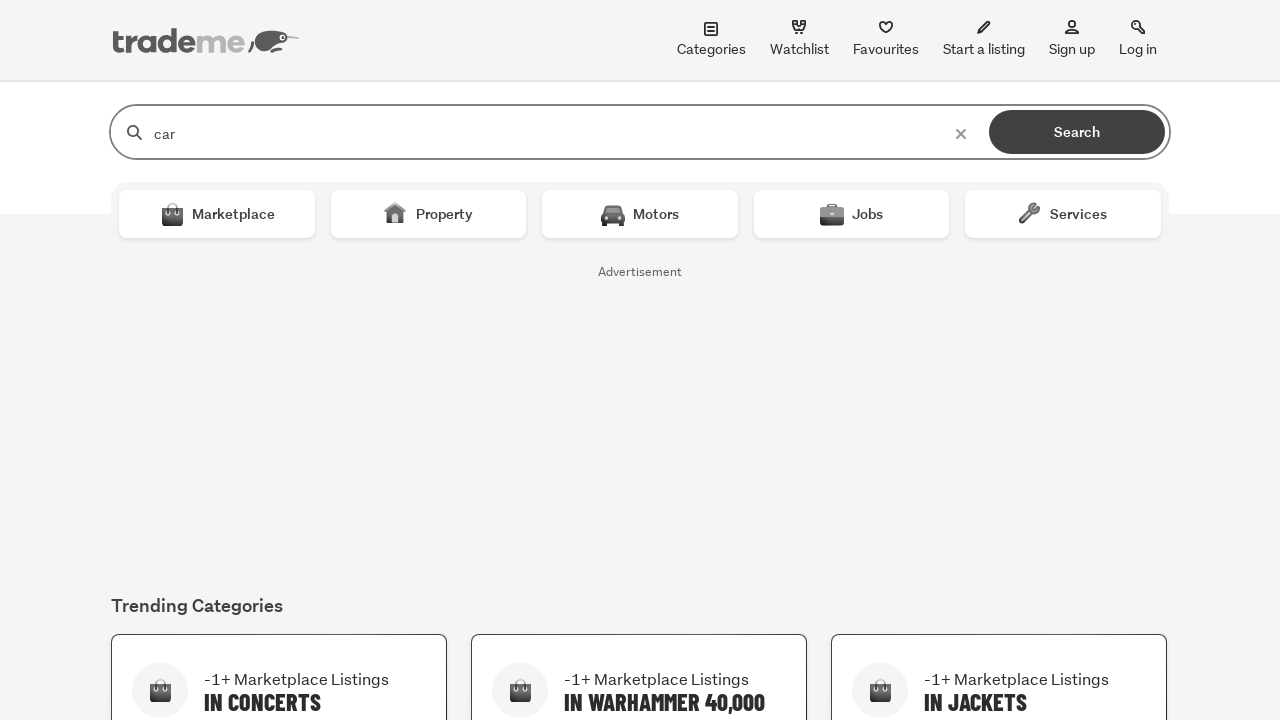

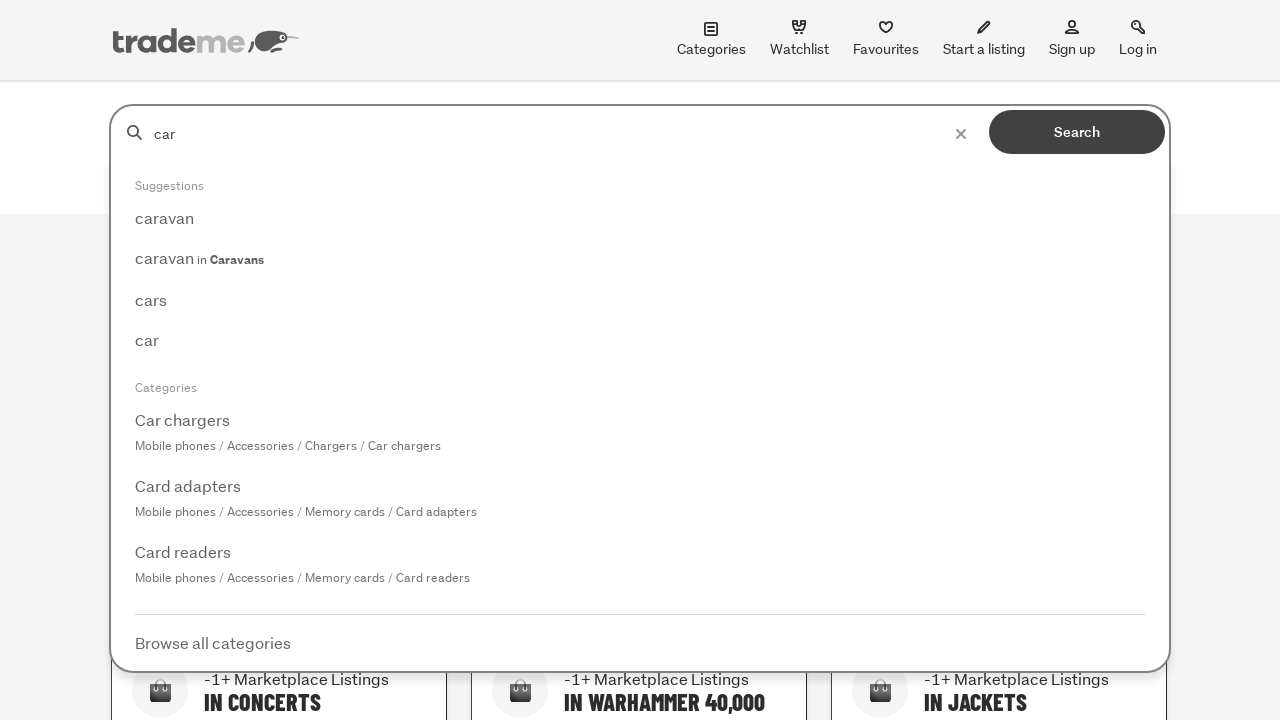